Navigates to the WebdriverIO website and validates that the page title matches the expected value

Starting URL: https://webdriver.io/

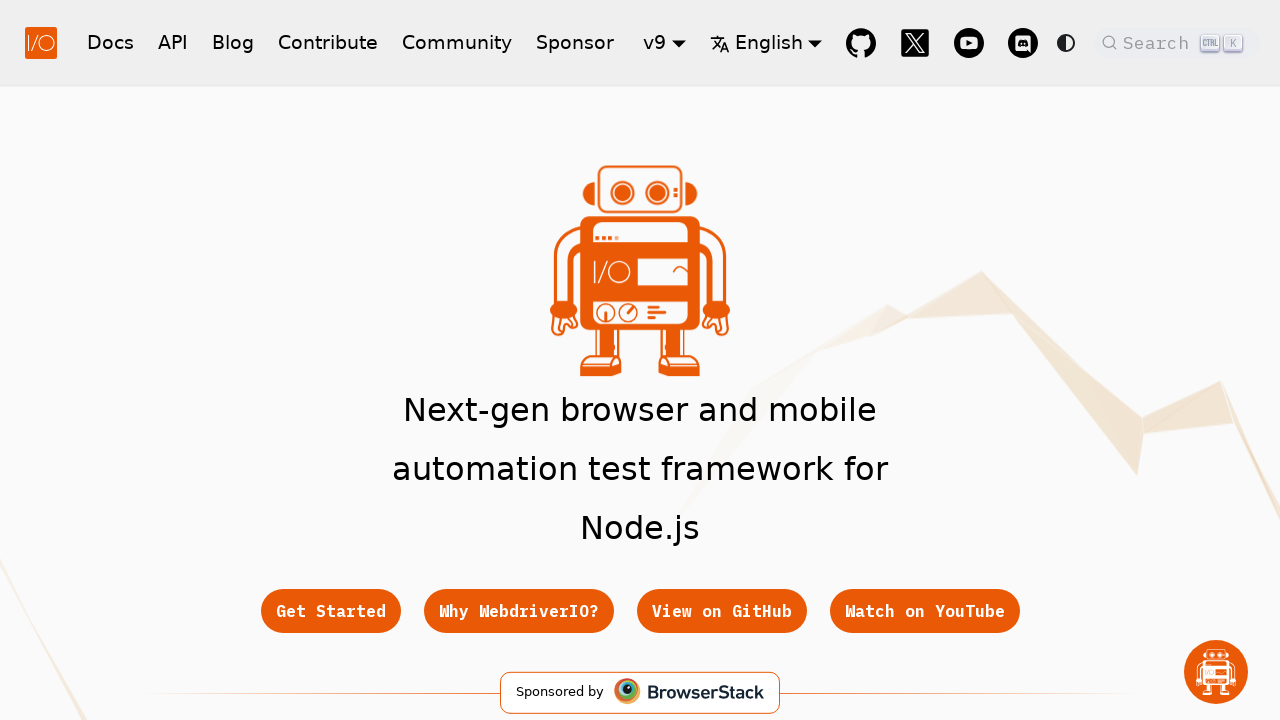

Navigated to https://webdriver.io/
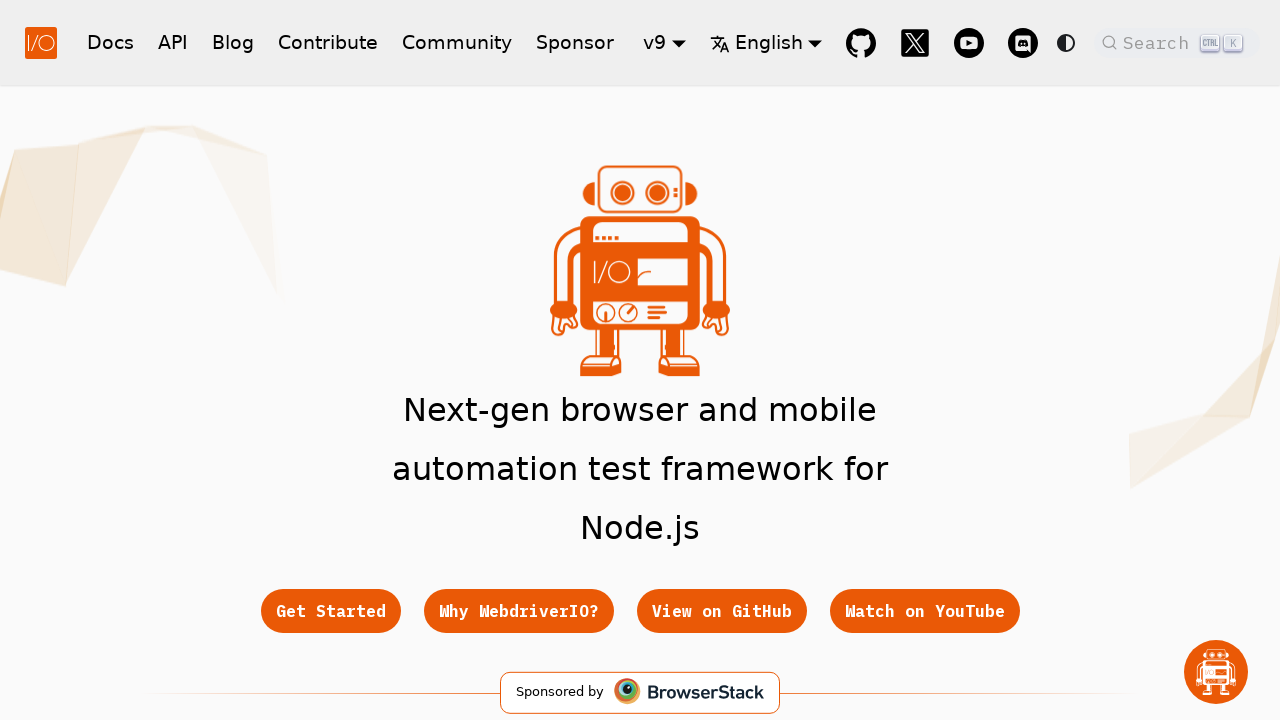

Validated page title matches expected value
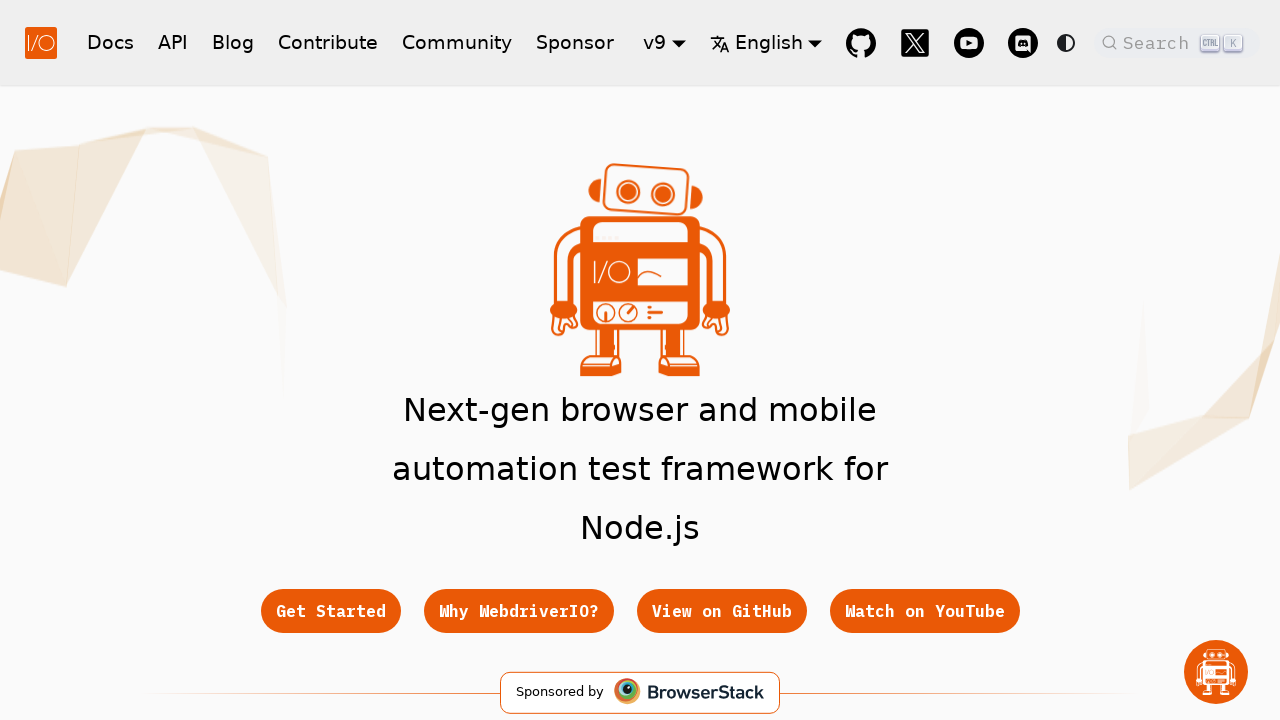

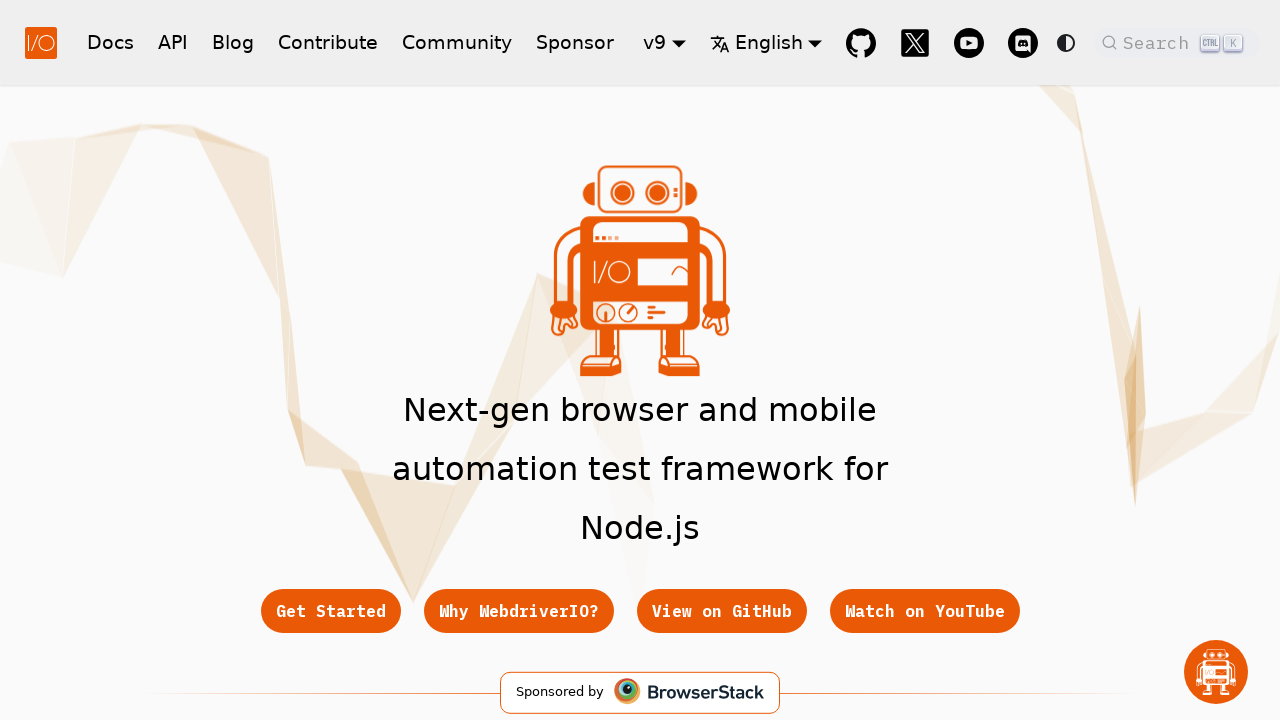